Comprehensive test of various GUI elements including text inputs, radio buttons, checkboxes, dropdowns, date pickers, and link handling on a test automation practice page

Starting URL: https://testautomationpractice.blogspot.com/

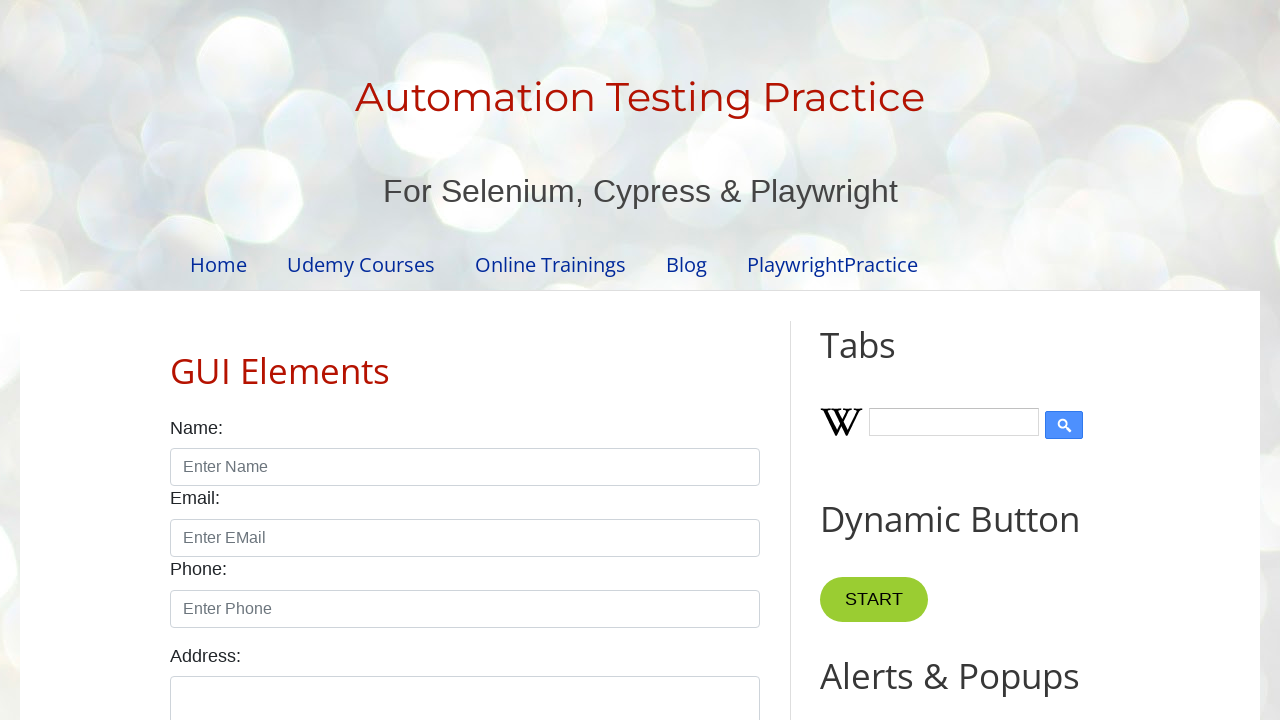

Navigated to test automation practice page
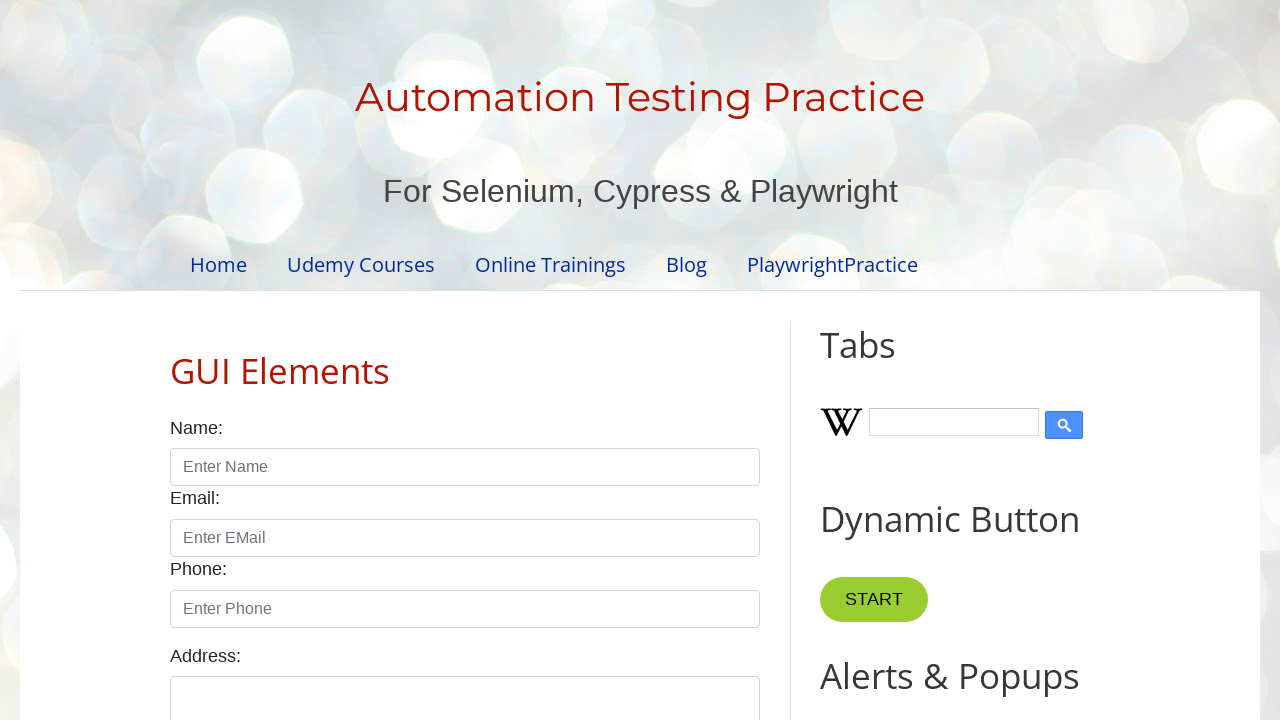

Filled name field with 'ABCD' on #name
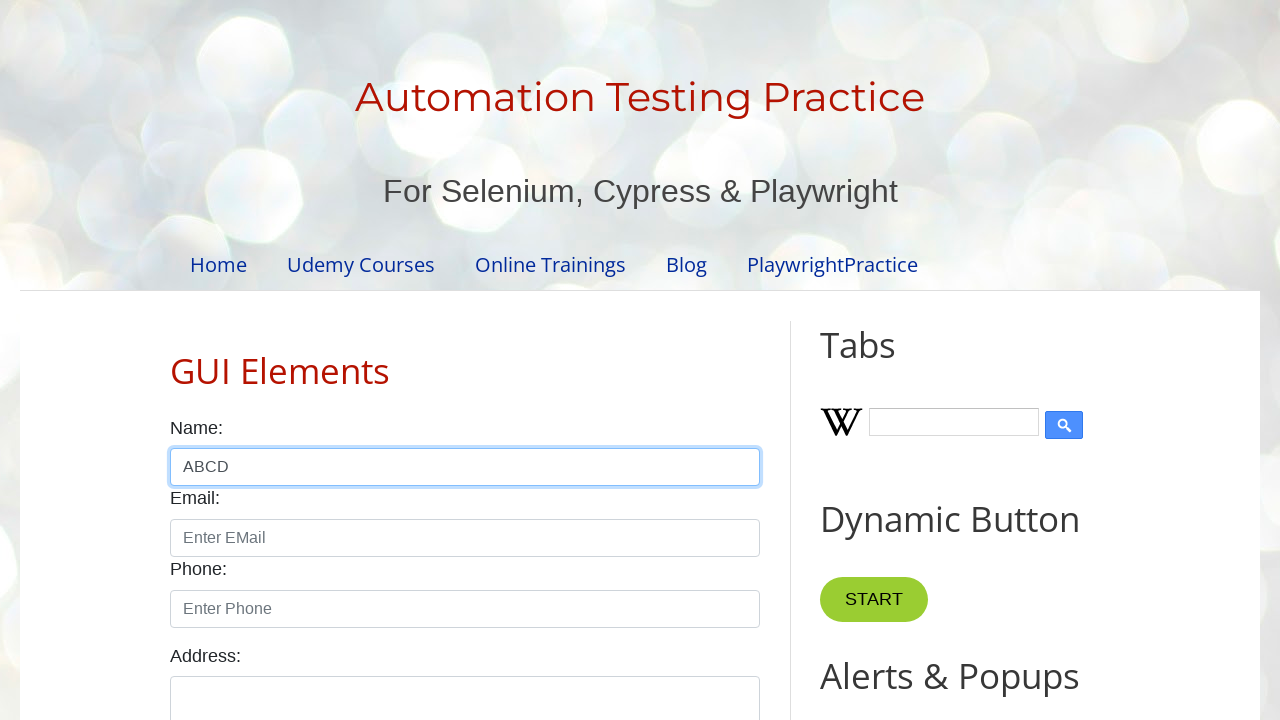

Filled email field with 'abcde@gmail.com' on #email
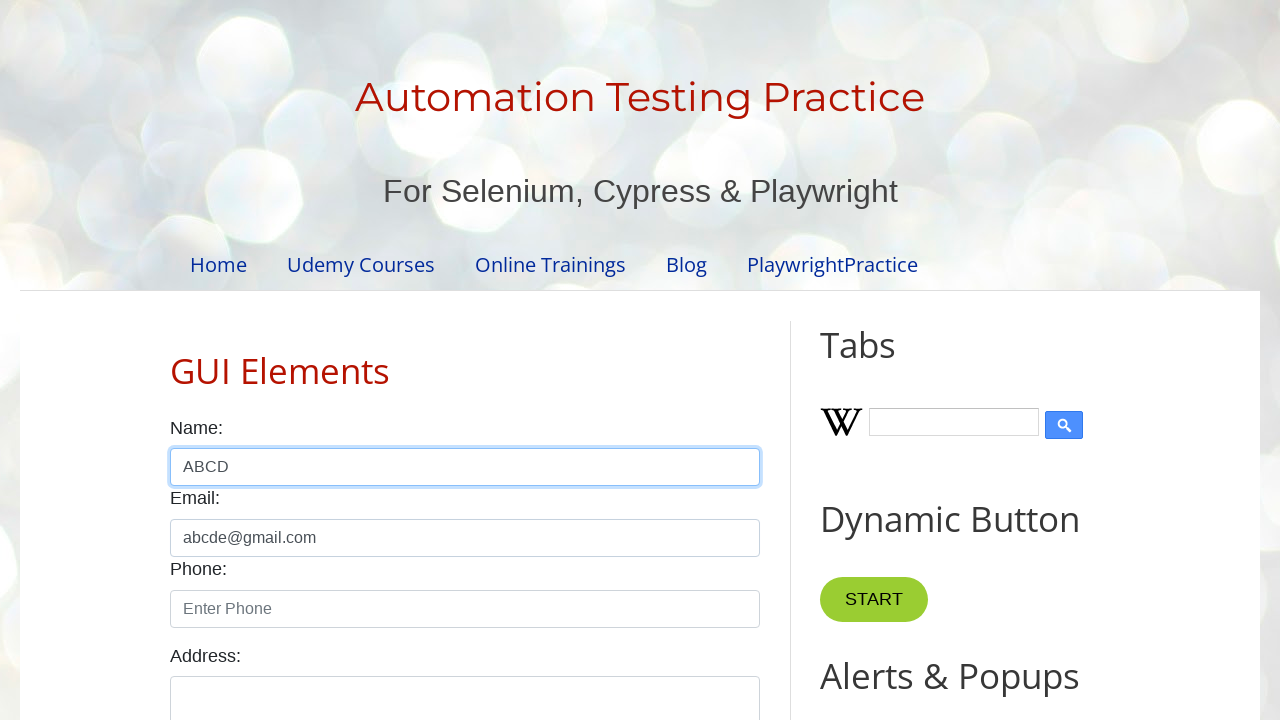

Filled phone field with '9999999999' on #phone
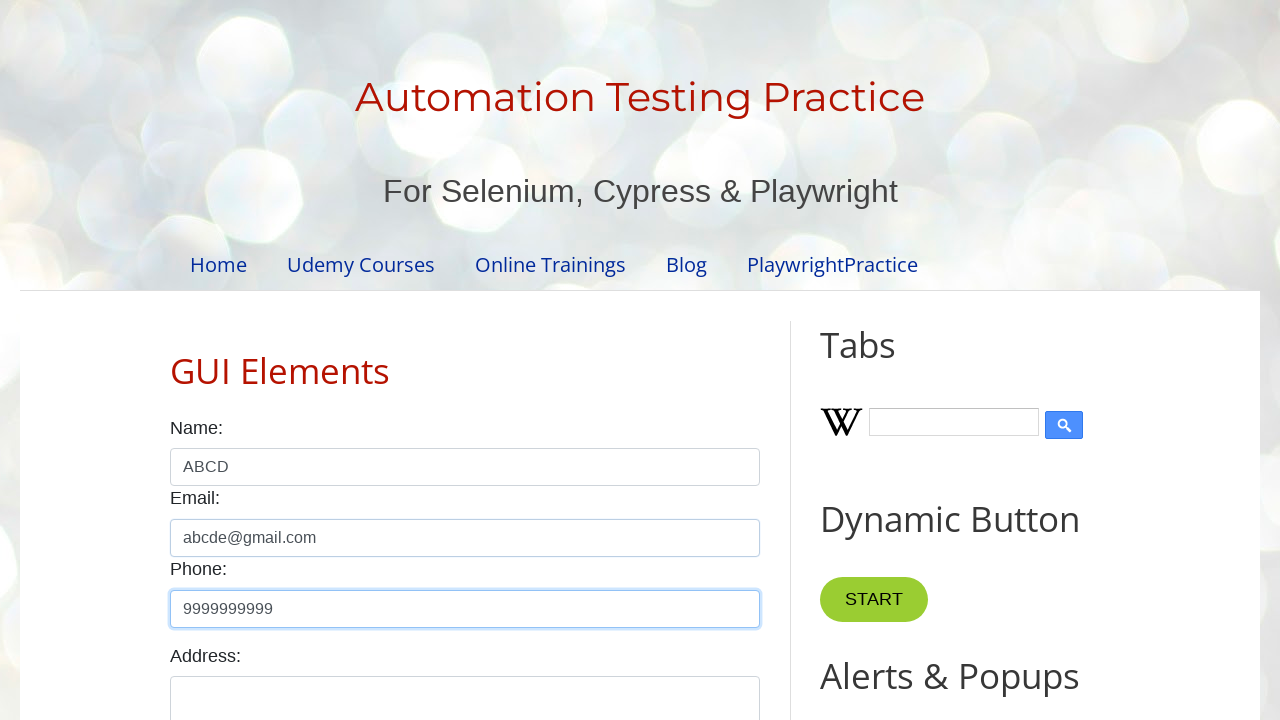

Filled text area with 'Automation Test Practice' on #textarea
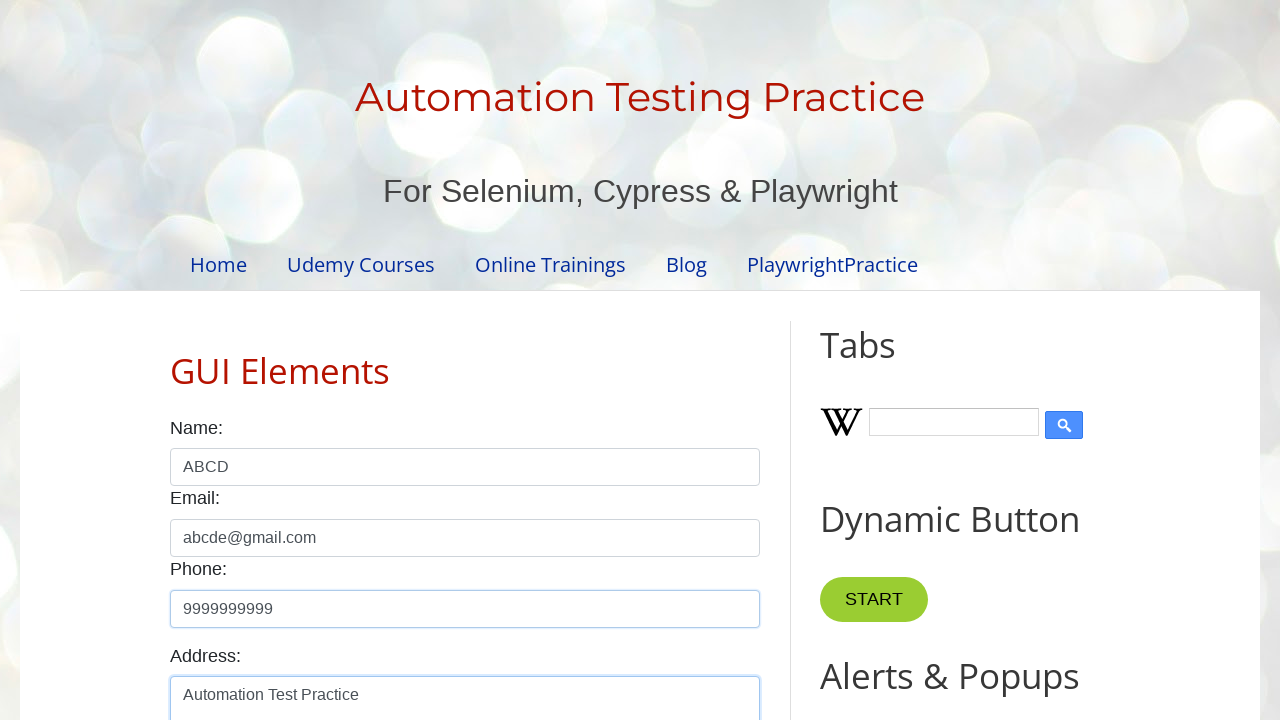

Selected male radio button at (176, 360) on #male
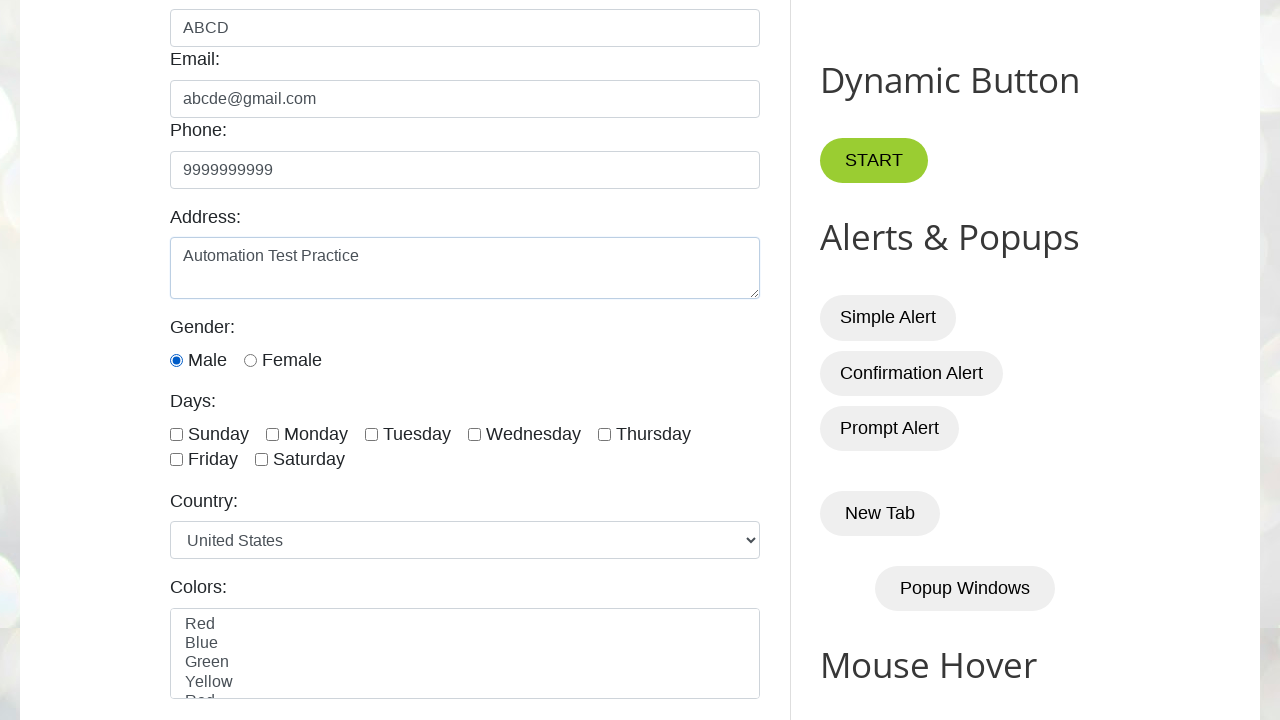

Selected alternate day checkbox at index 1 at (272, 434) on xpath=//div[@class='form-check form-check-inline']//input[@type='checkbox'] >> n
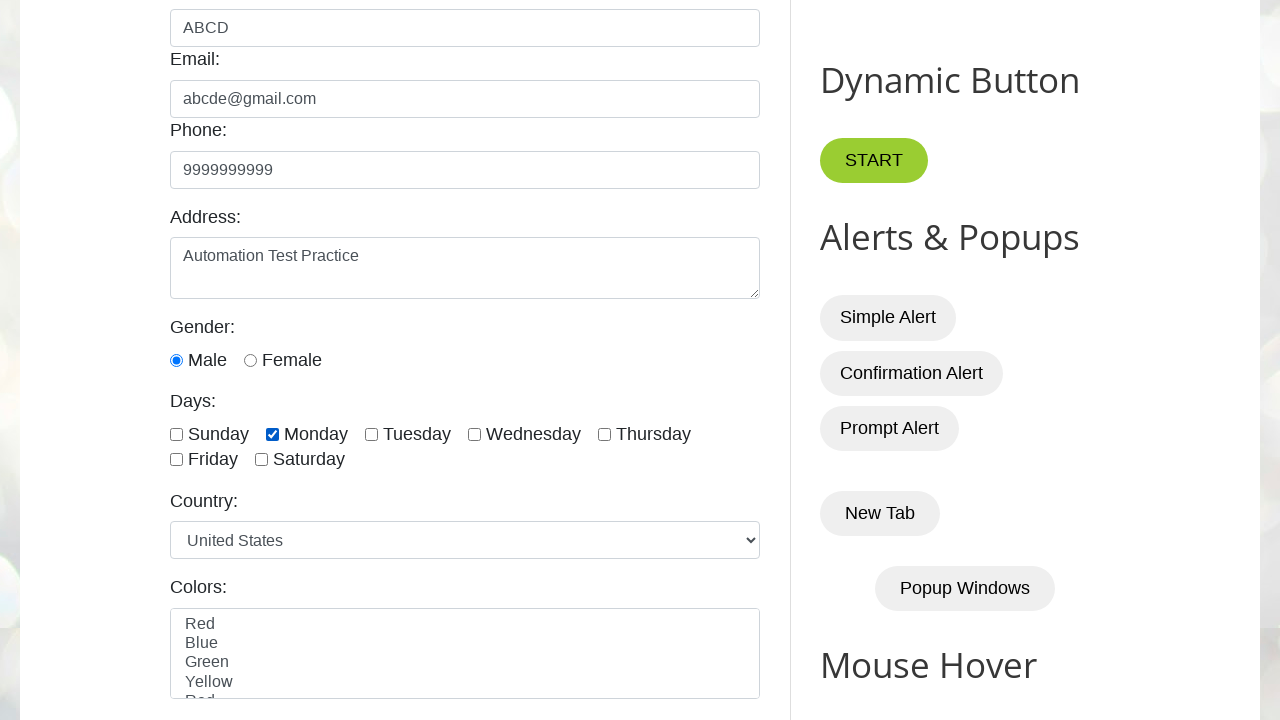

Selected alternate day checkbox at index 3 at (474, 434) on xpath=//div[@class='form-check form-check-inline']//input[@type='checkbox'] >> n
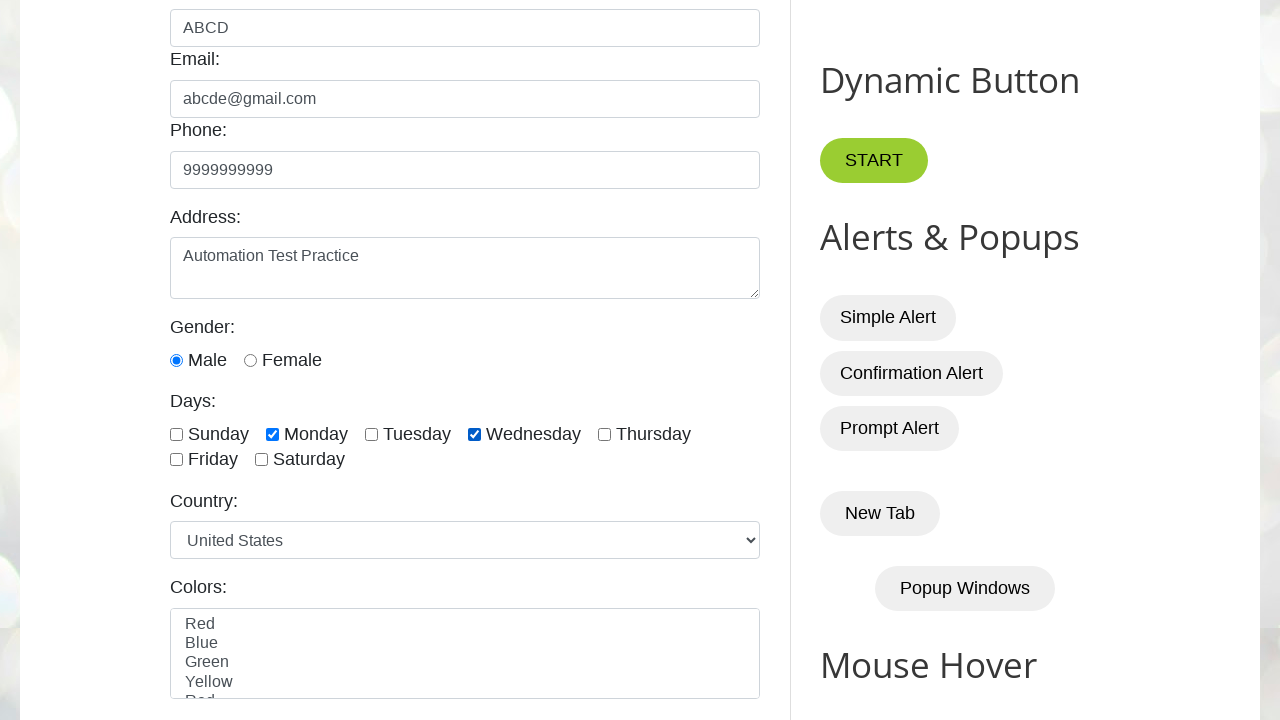

Selected alternate day checkbox at index 5 at (176, 460) on xpath=//div[@class='form-check form-check-inline']//input[@type='checkbox'] >> n
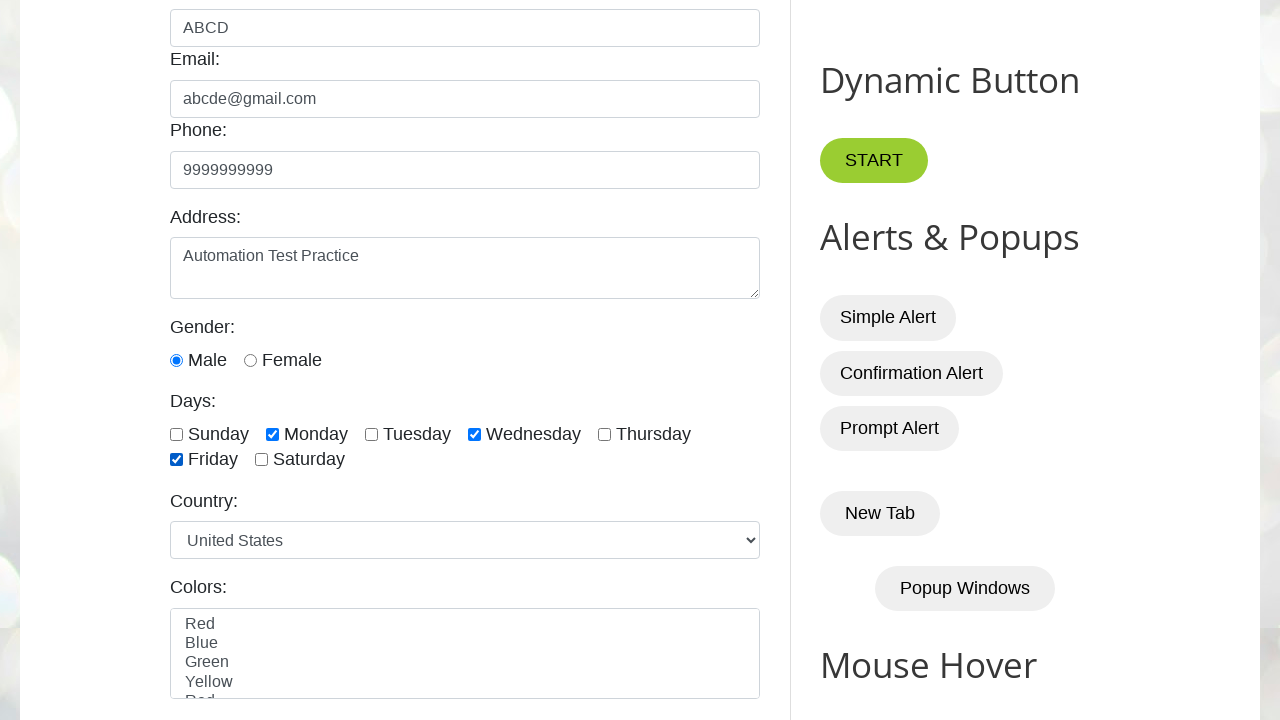

Selected 'germany' from country dropdown on #country
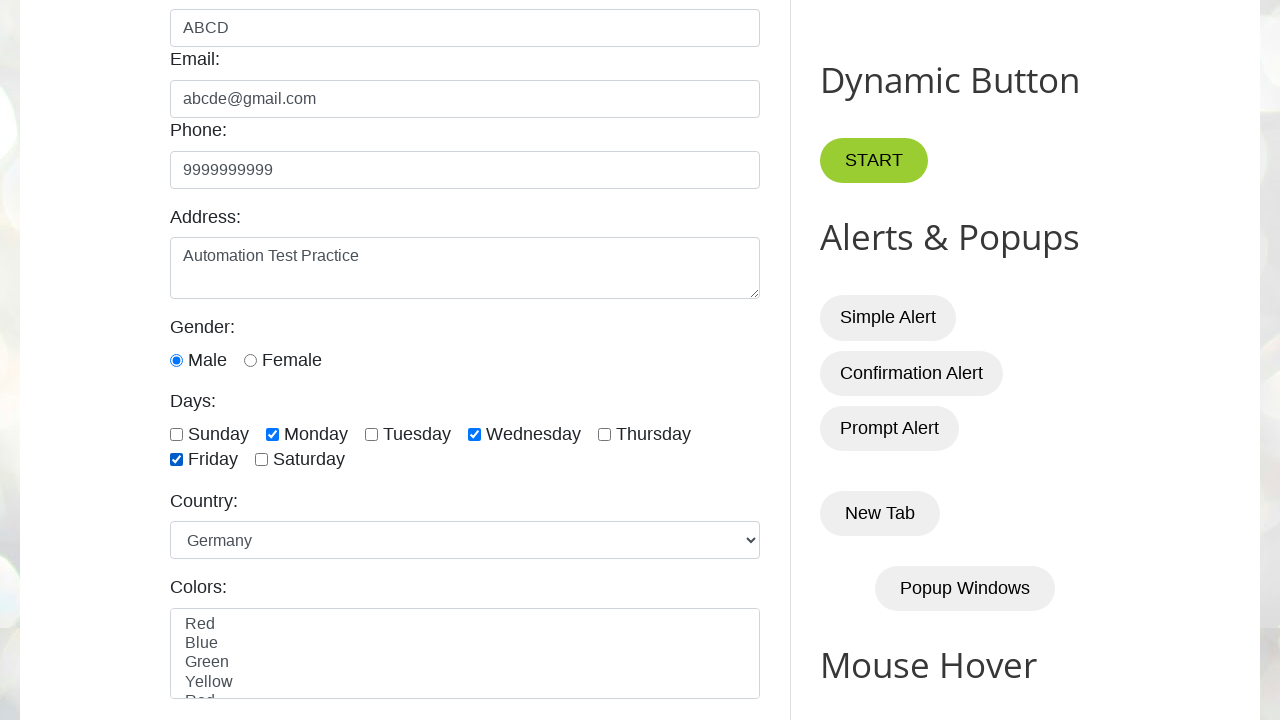

Selected 'white' from color dropdown on #colors
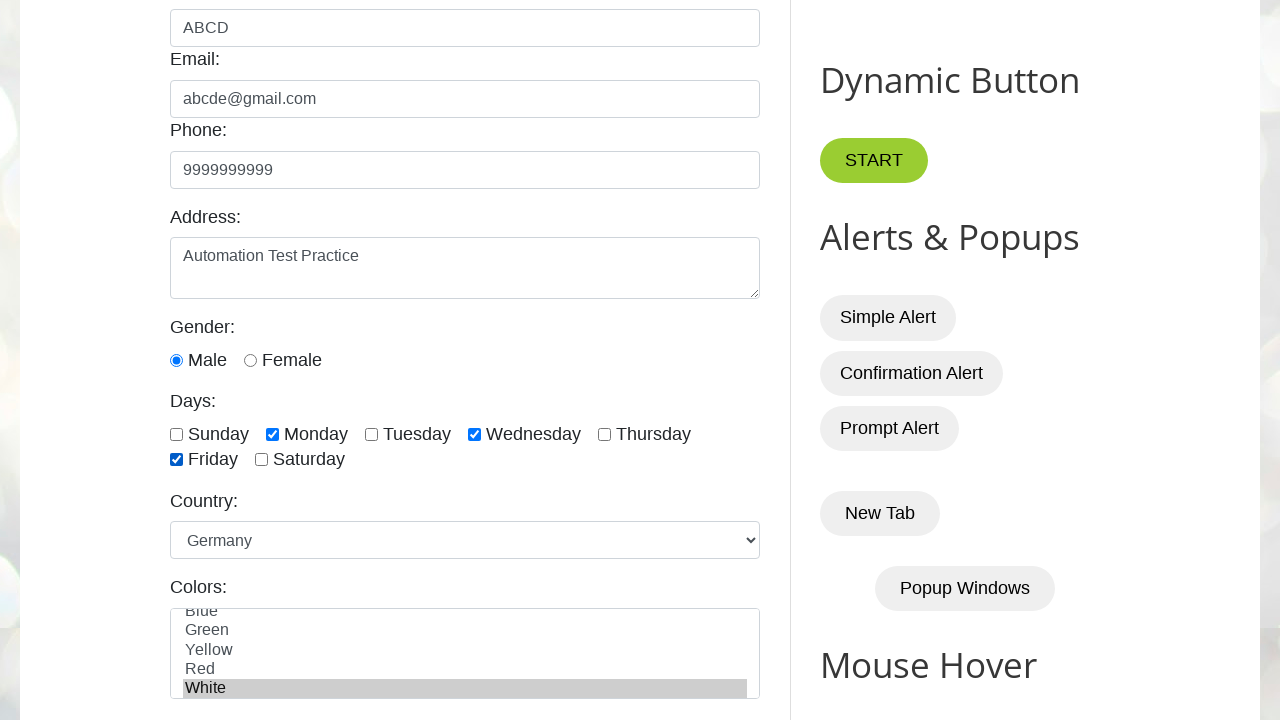

Selected 'Lion' from animal dropdown on #animals
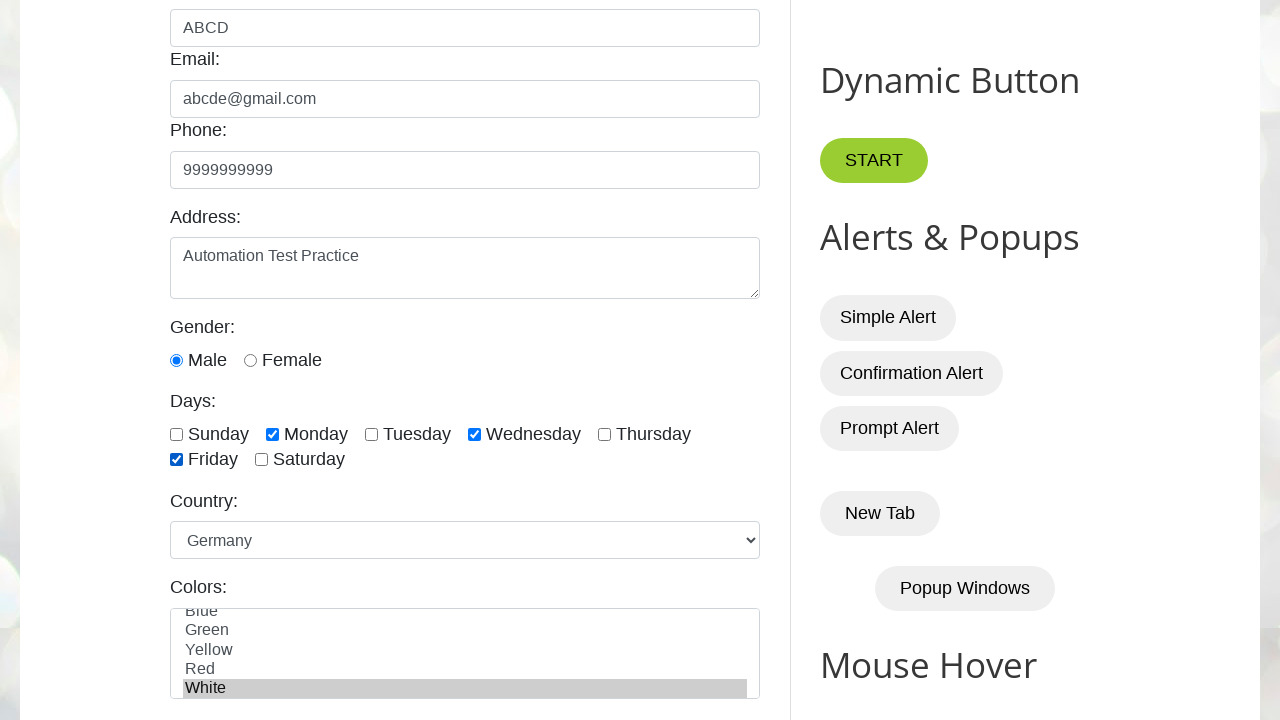

Clicked first date picker at (515, 360) on #datepicker
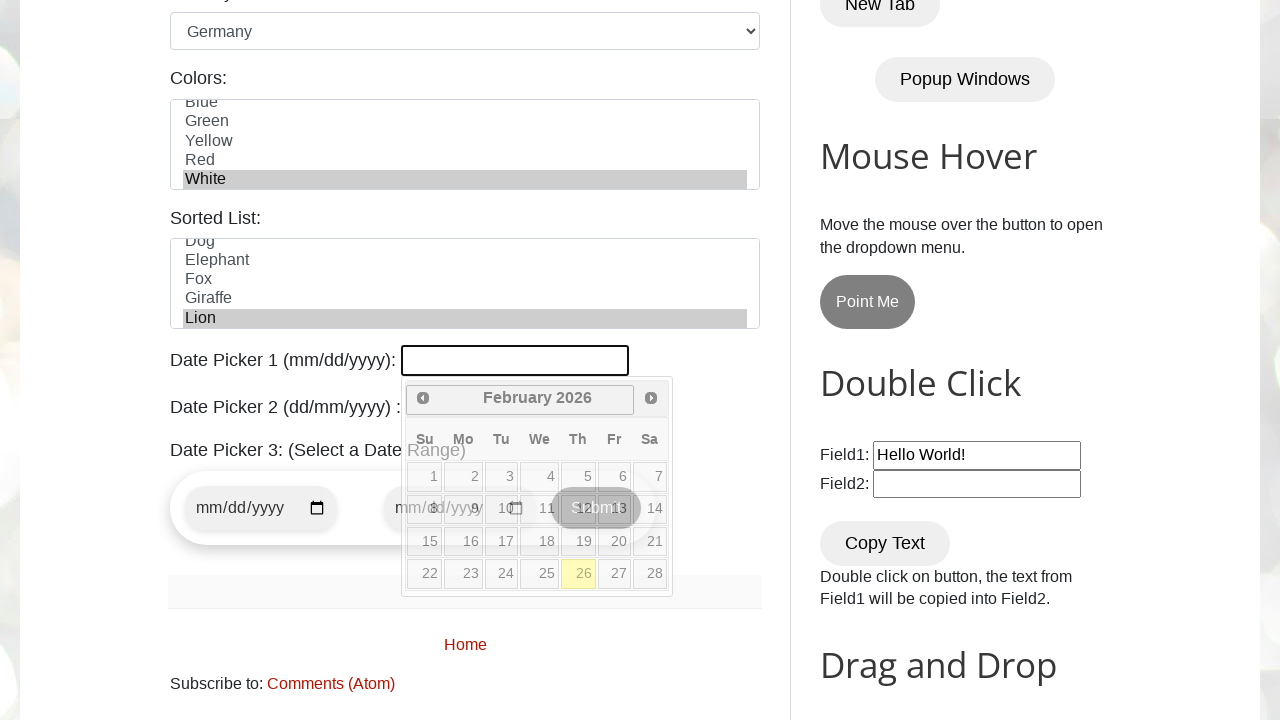

Selected date 6 from first date picker at (614, 477) on xpath=//a[@data-date='6']
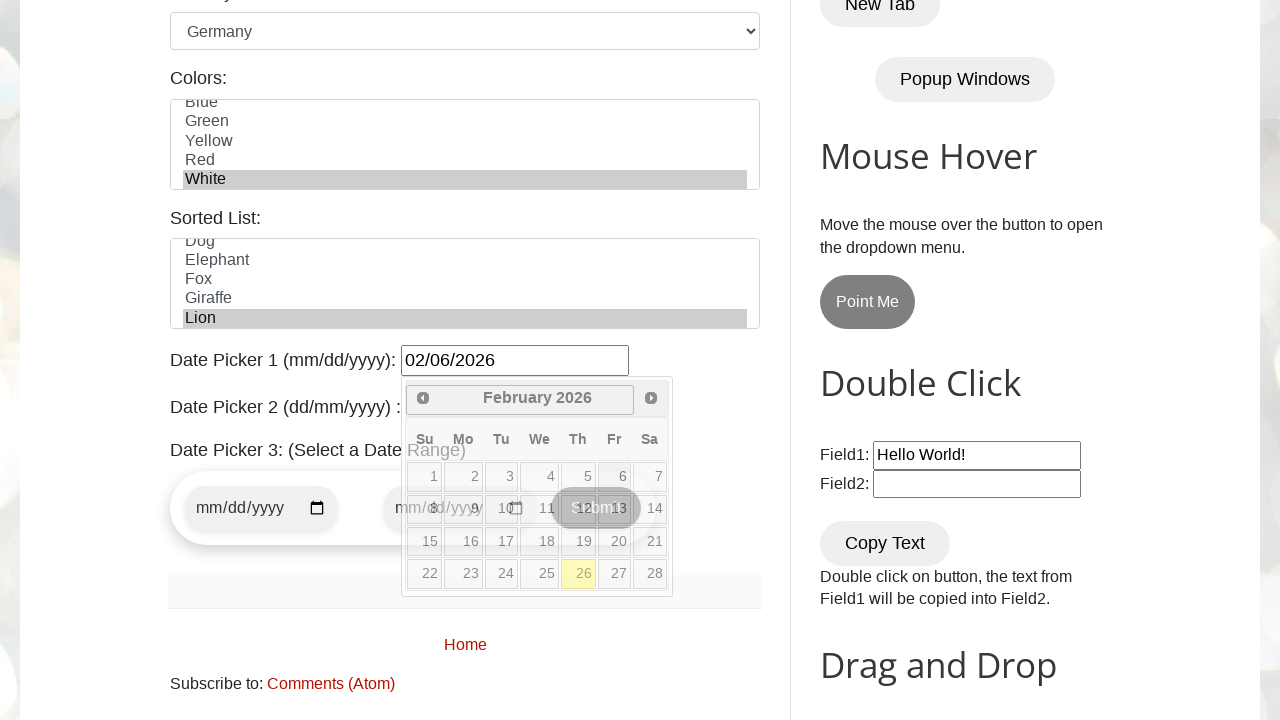

Clicked second date picker at (520, 400) on #txtDate
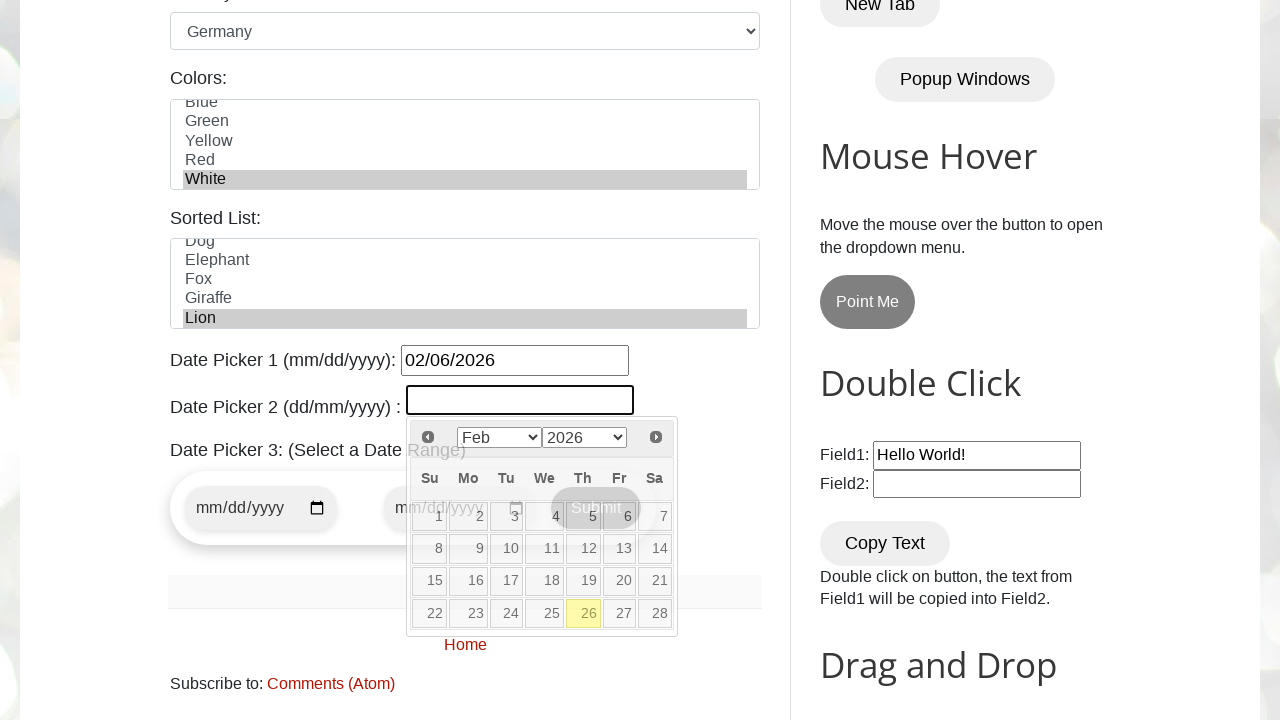

Selected date 6 from second date picker at (619, 516) on xpath=//a[@data-date='6']
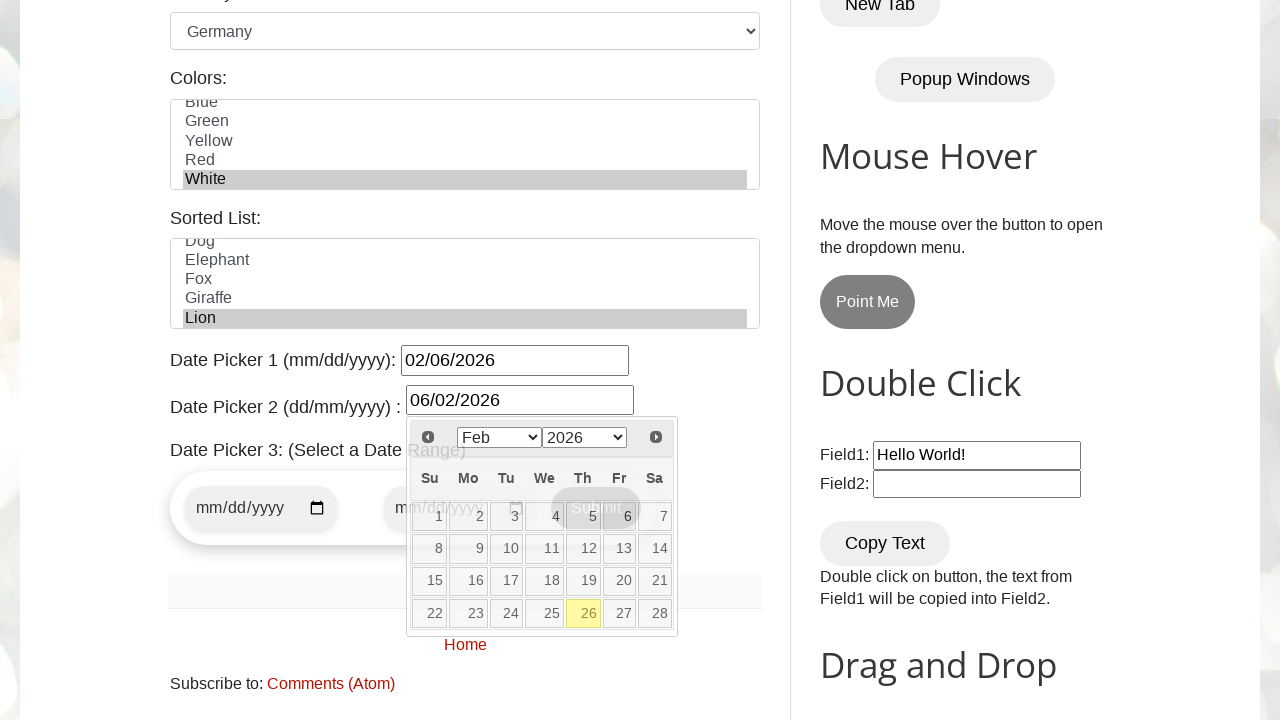

Clicked third date picker (start-date) at (261, 508) on #start-date
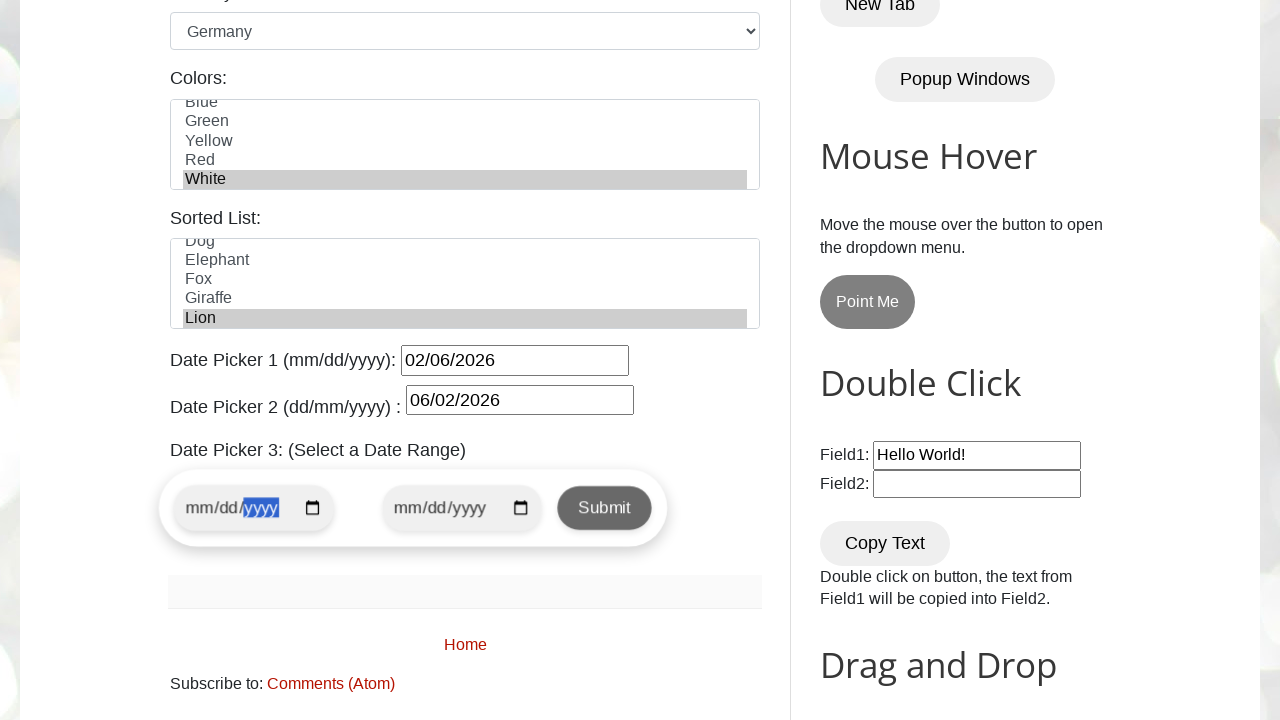

Clicked subscribe feed link at (331, 683) on xpath=//a[@class='feed-link']
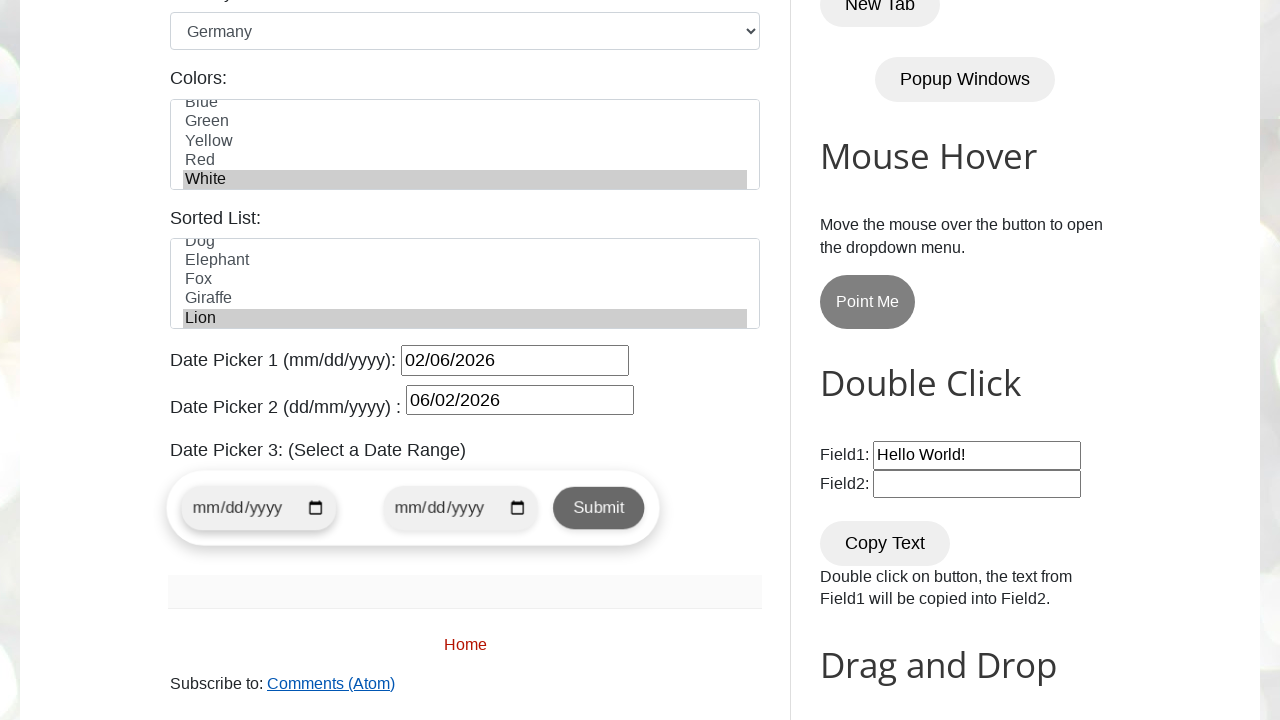

New window/page opened from feed link
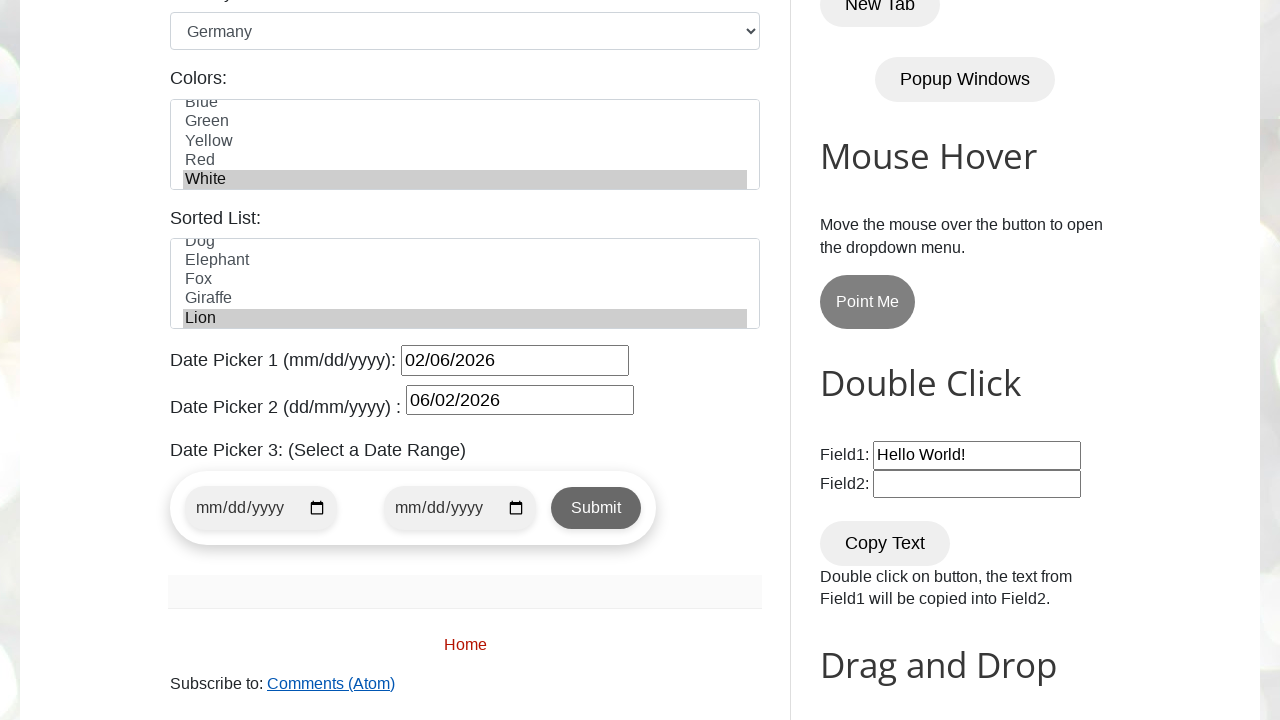

Closed new page
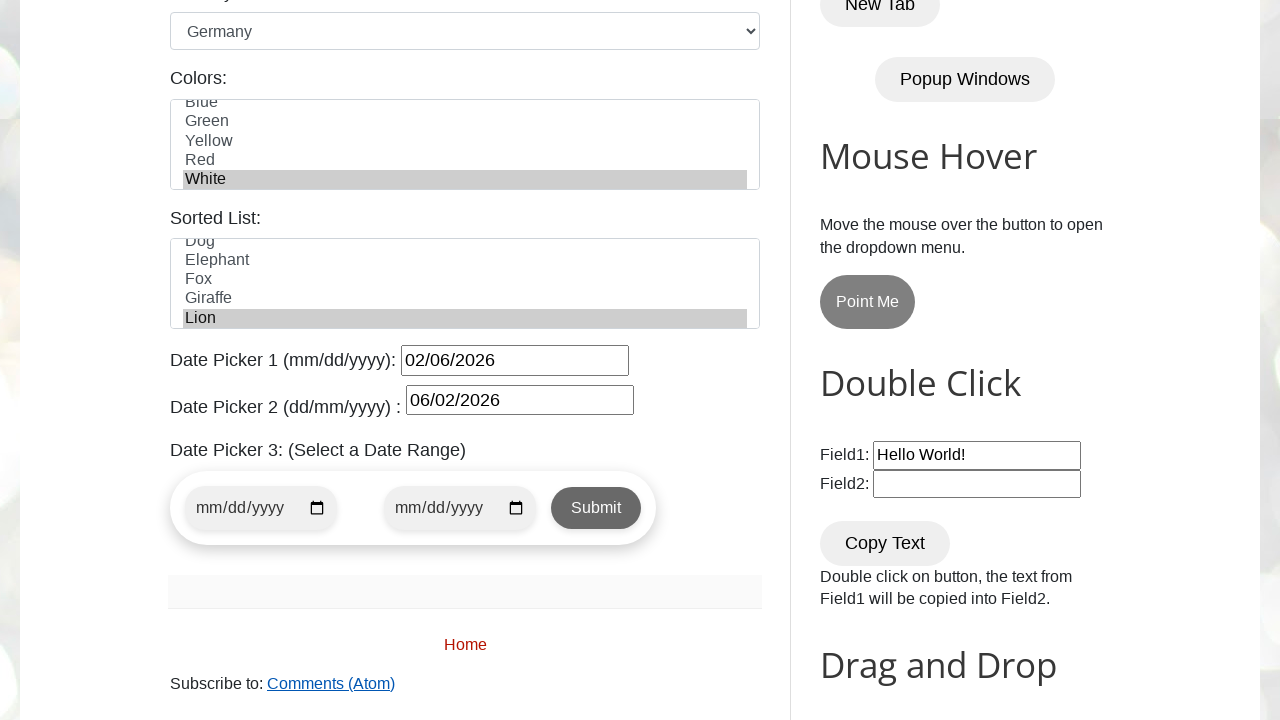

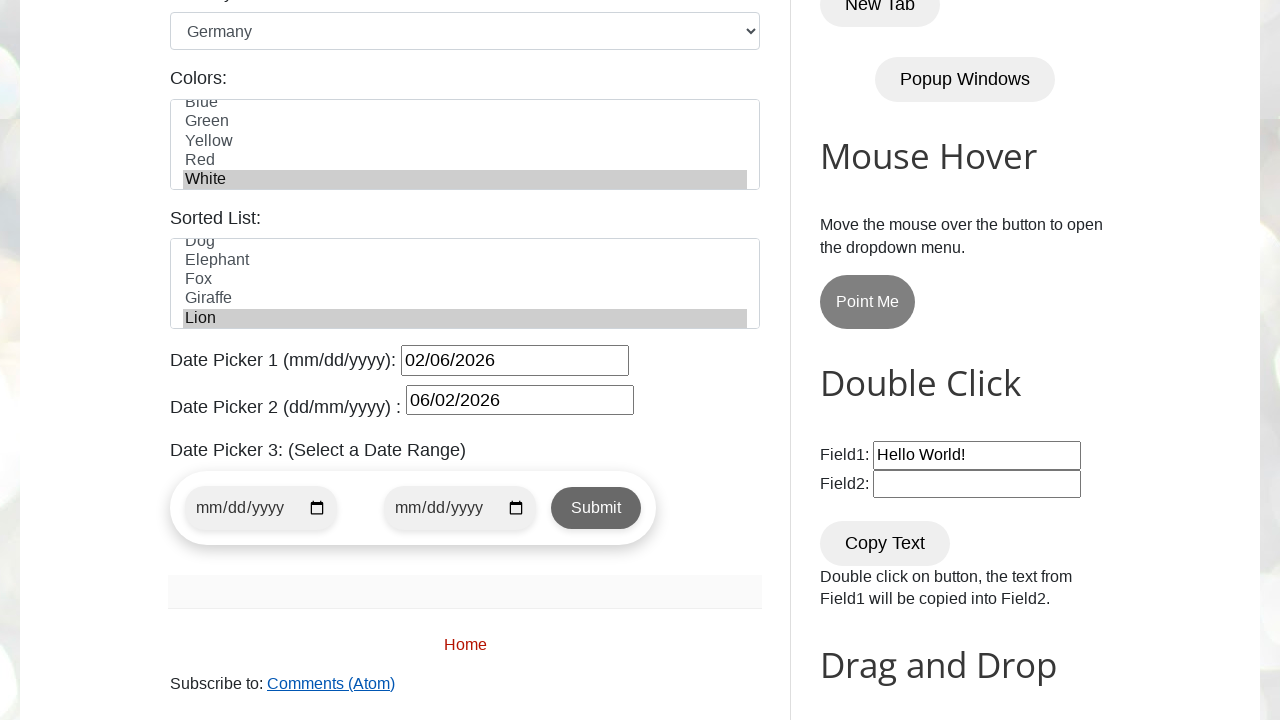